Tests an e-commerce vegetable shop by adding multiple products to cart, verifying item count and total price, then applying a promo code and verifying the discount is correctly applied

Starting URL: https://rahulshettyacademy.com/seleniumPractise/#/

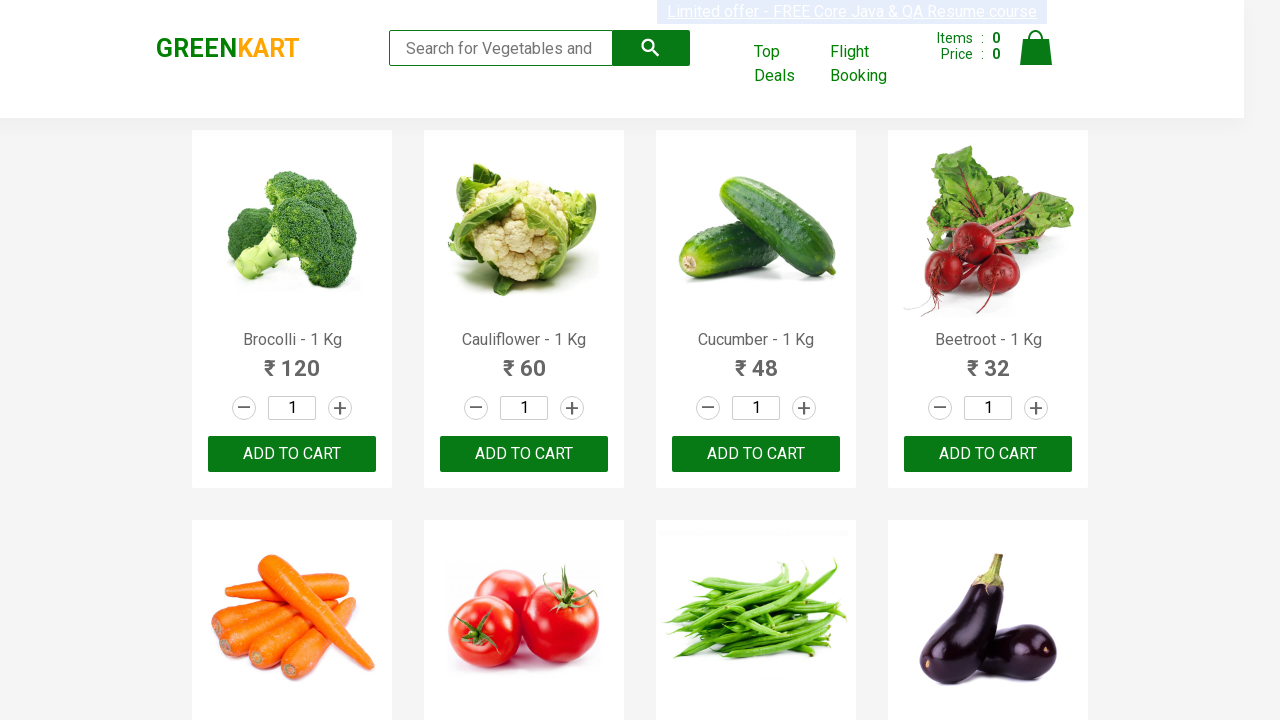

Waited 3 seconds for page to load
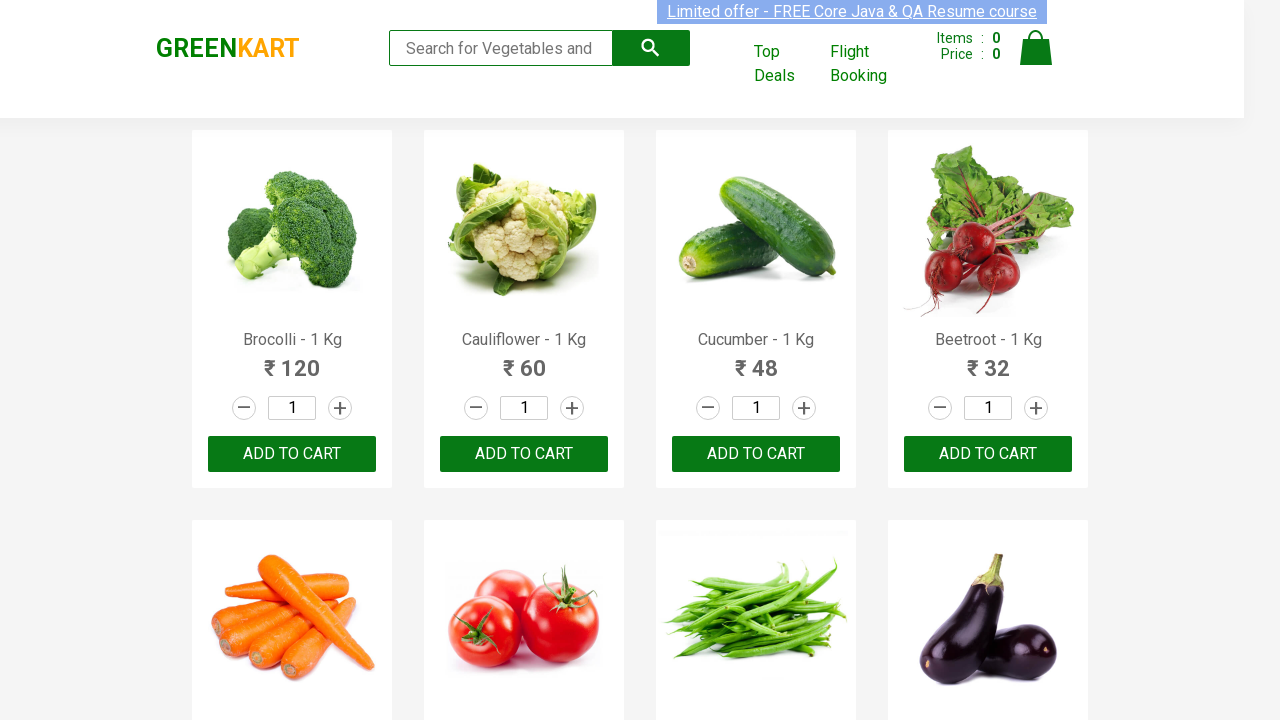

Retrieved all product elements
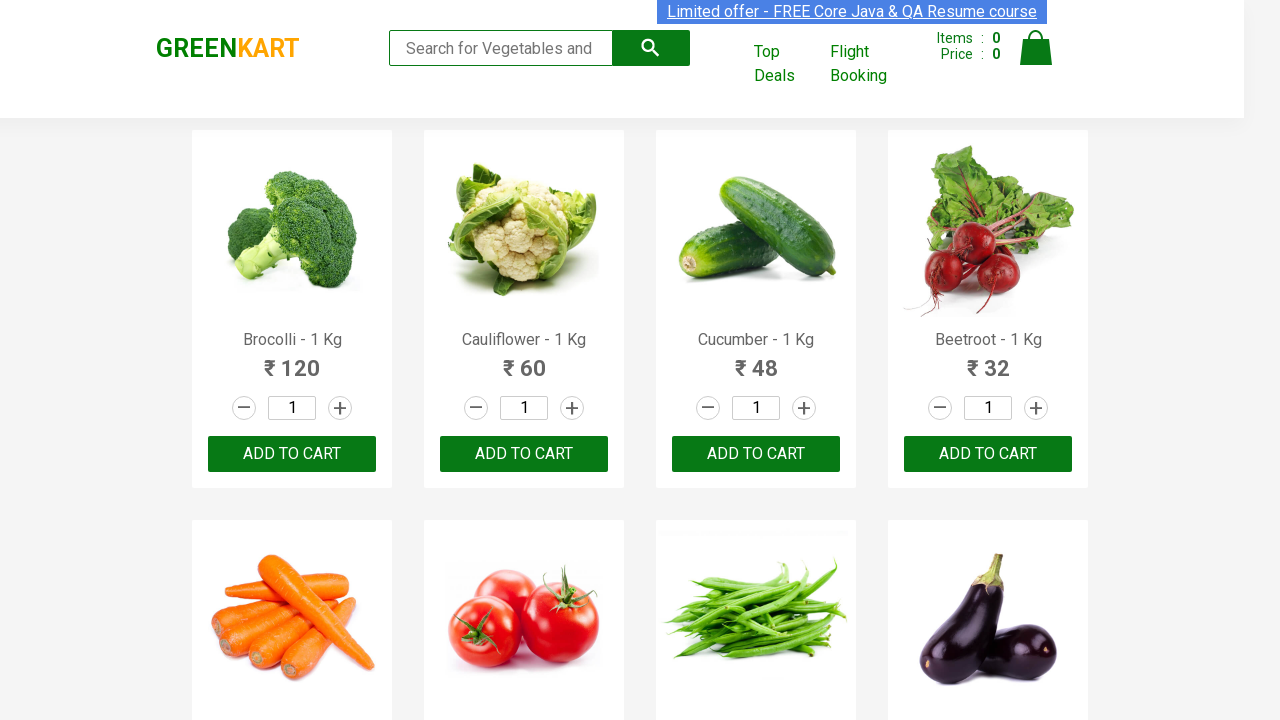

Added product 'Brocolli - 1 Kg' to cart at (292, 454) on xpath=//div[@class='product-action']/button >> nth=0
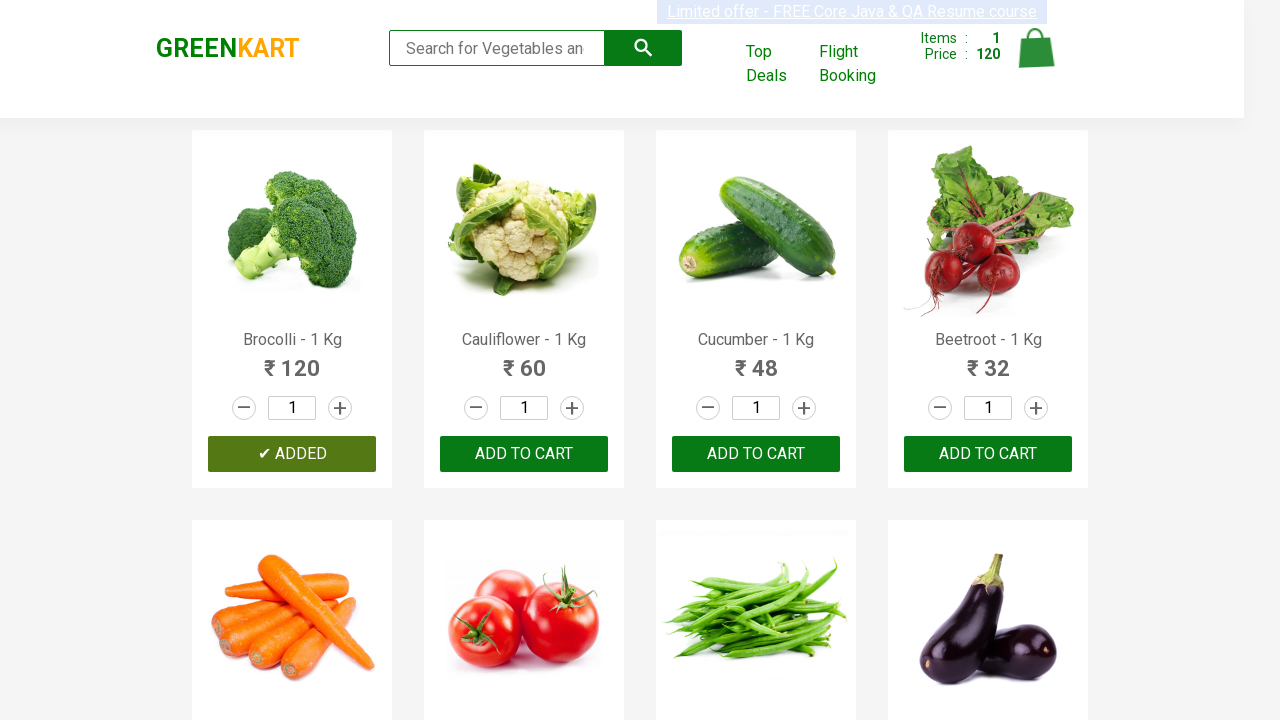

Added product 'Cauliflower - 1 Kg' to cart at (524, 454) on xpath=//div[@class='product-action']/button >> nth=1
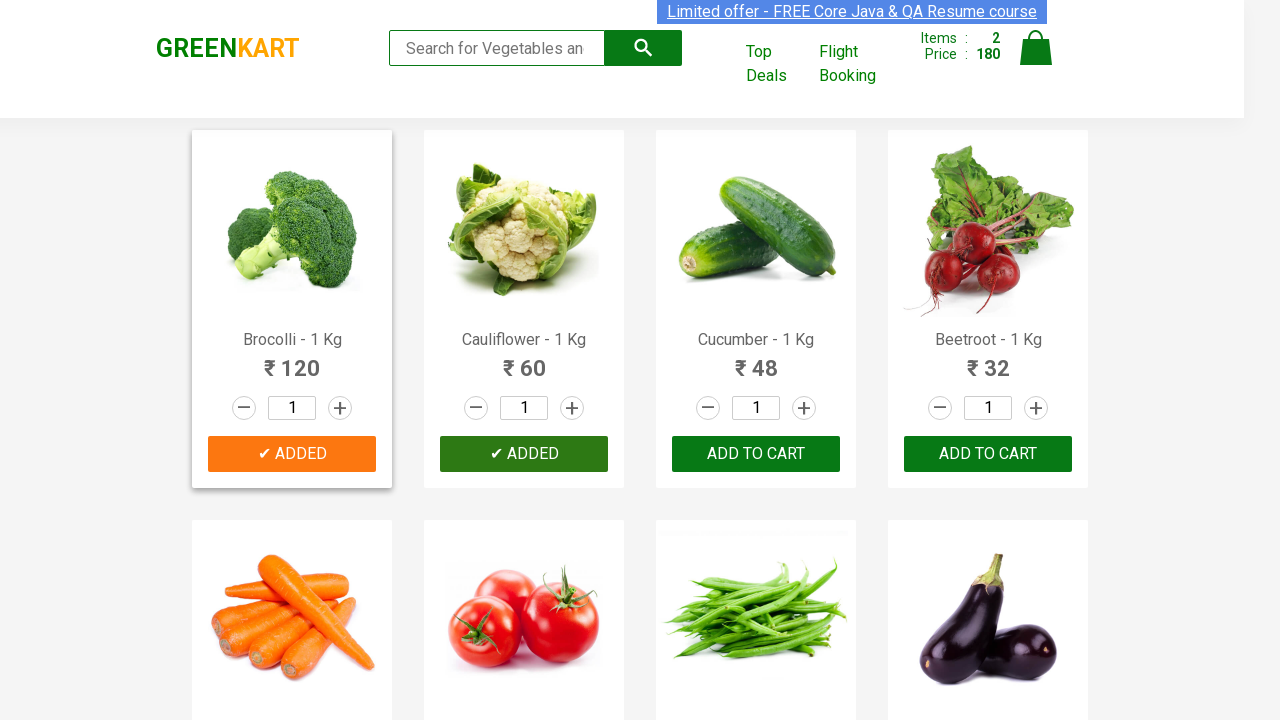

Added product 'Cucumber - 1 Kg' to cart at (756, 454) on xpath=//div[@class='product-action']/button >> nth=2
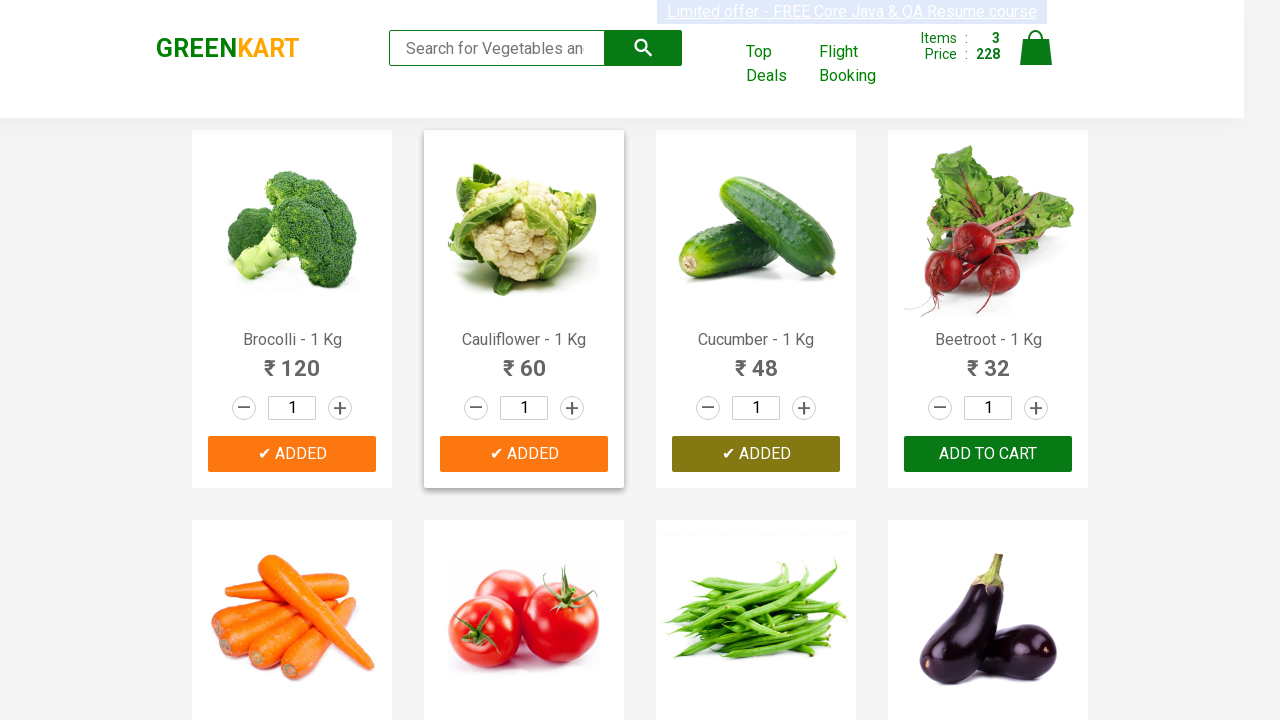

Retrieved item count: 3
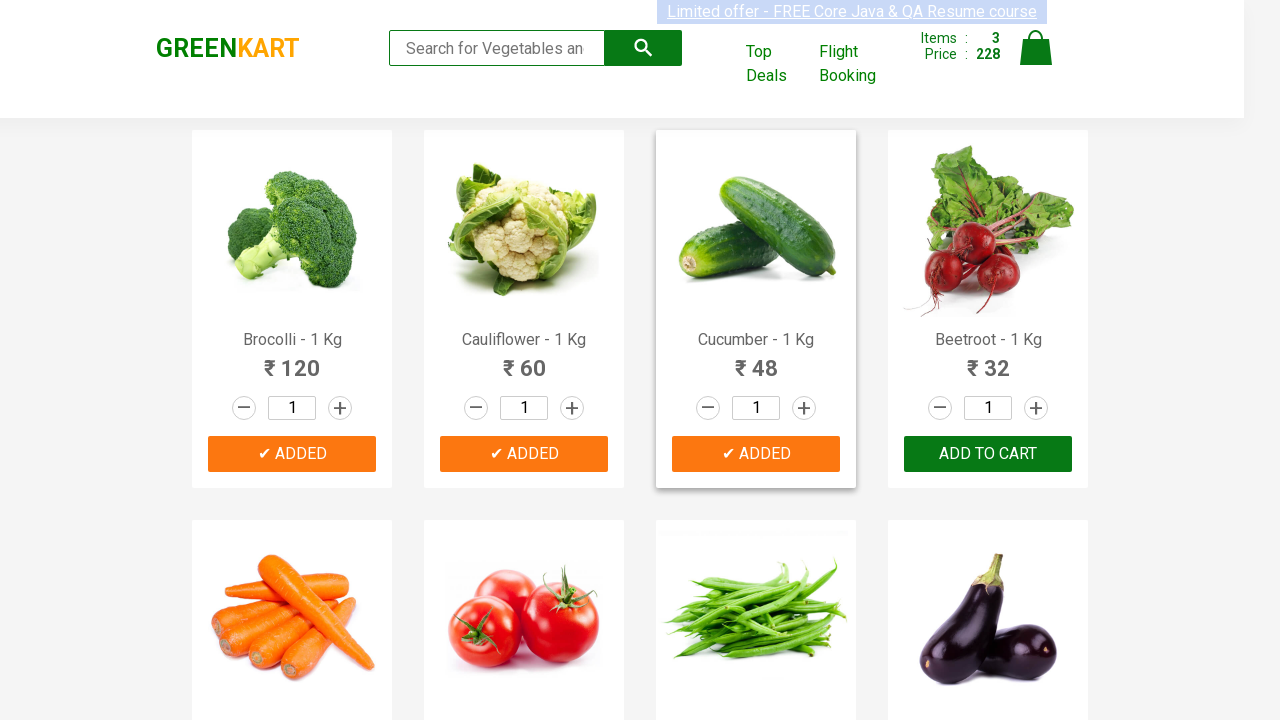

Verified item count equals 3
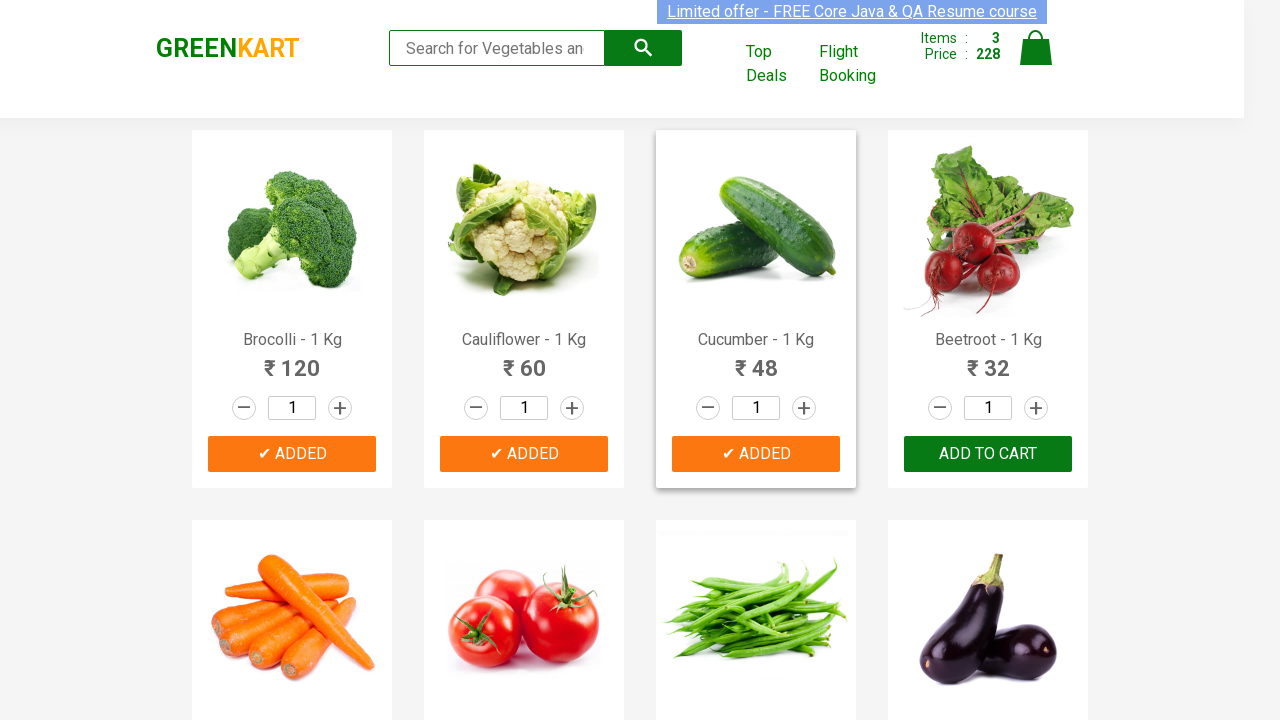

Retrieved total price: 228
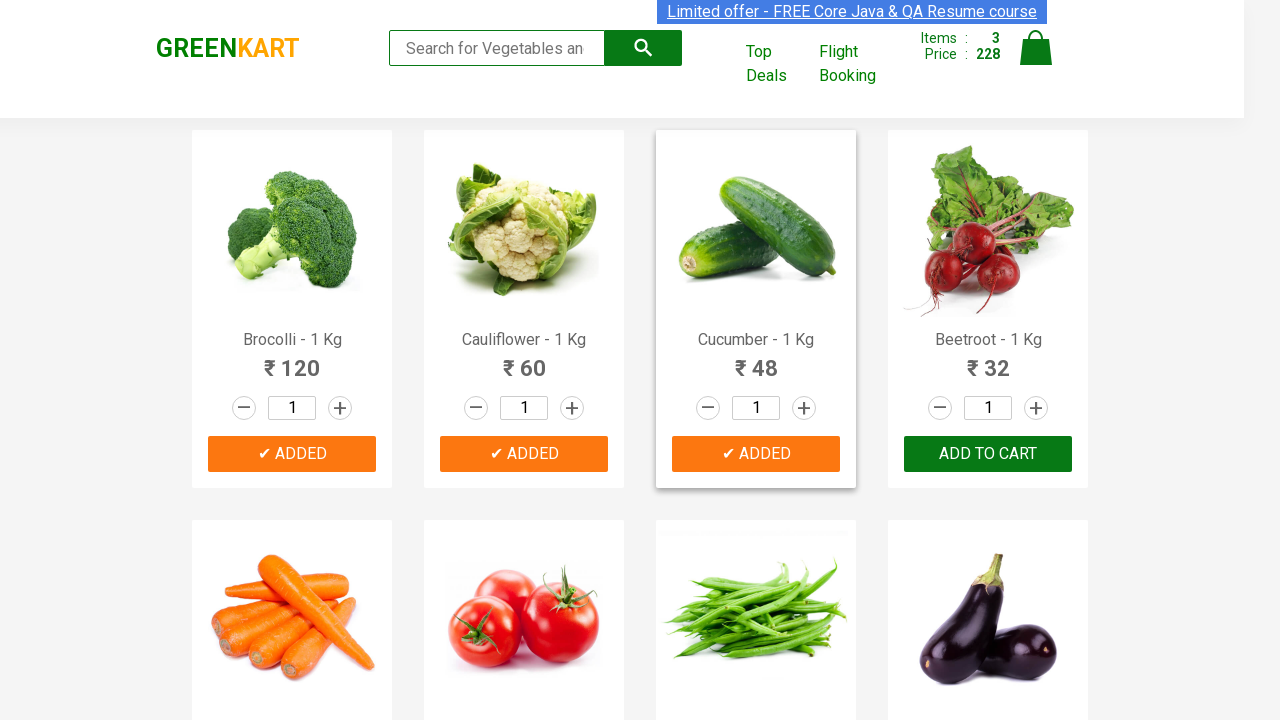

Verified total price equals 228
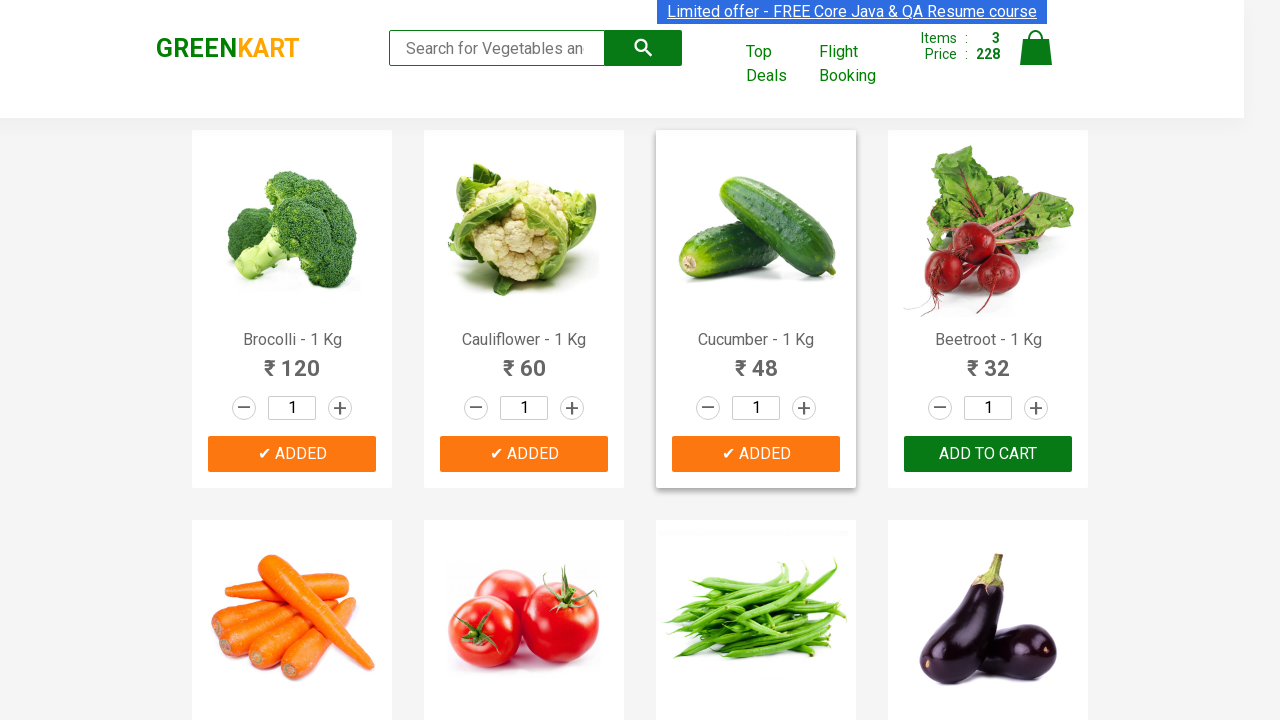

Clicked cart icon to view basket at (1036, 48) on xpath=//img[@alt='Cart']
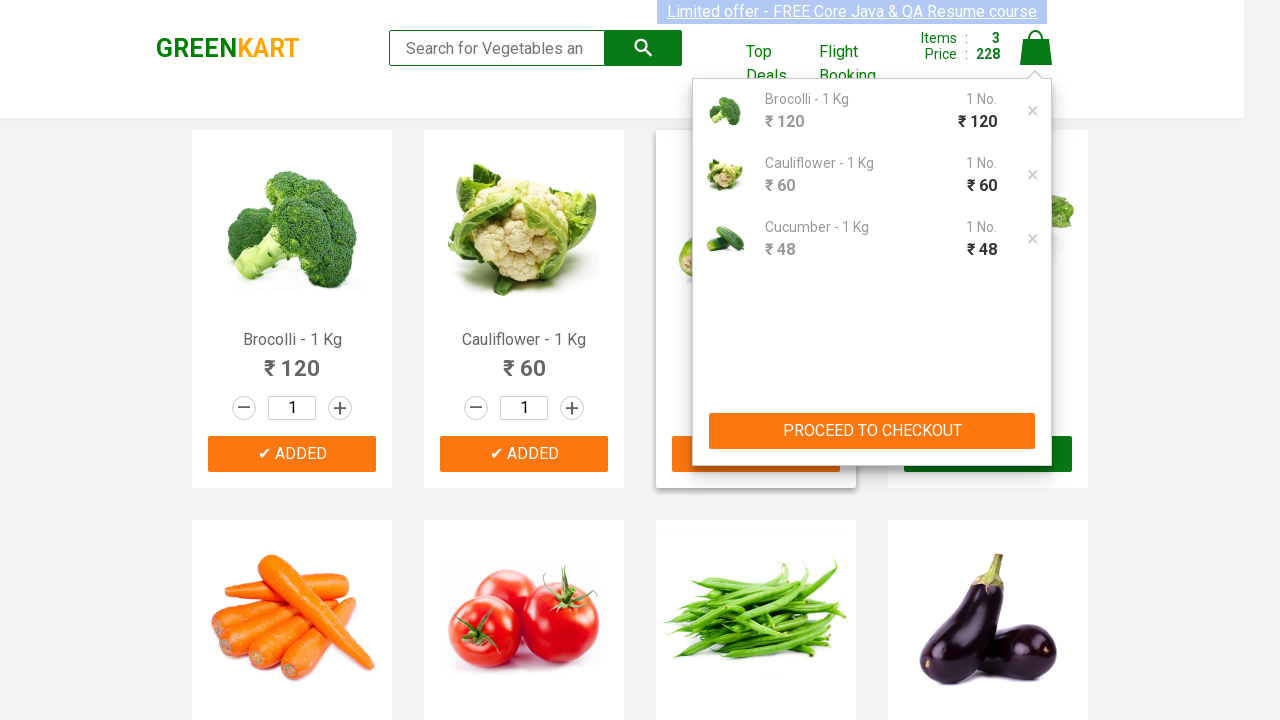

Clicked 'PROCEED TO CHECKOUT' button at (872, 431) on xpath=//div[@class='action-block']/button[text()='PROCEED TO CHECKOUT']
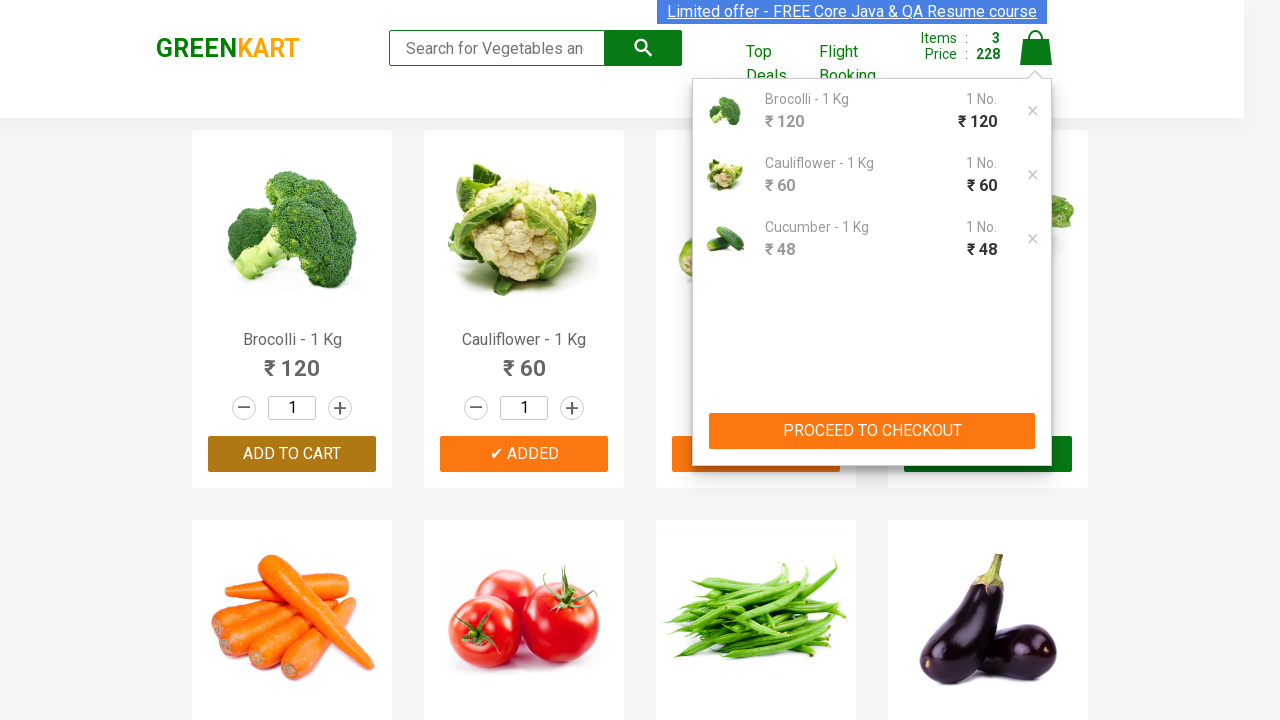

Entered promo code 'rahulshettyacademy' on //input[@class='promoCode']
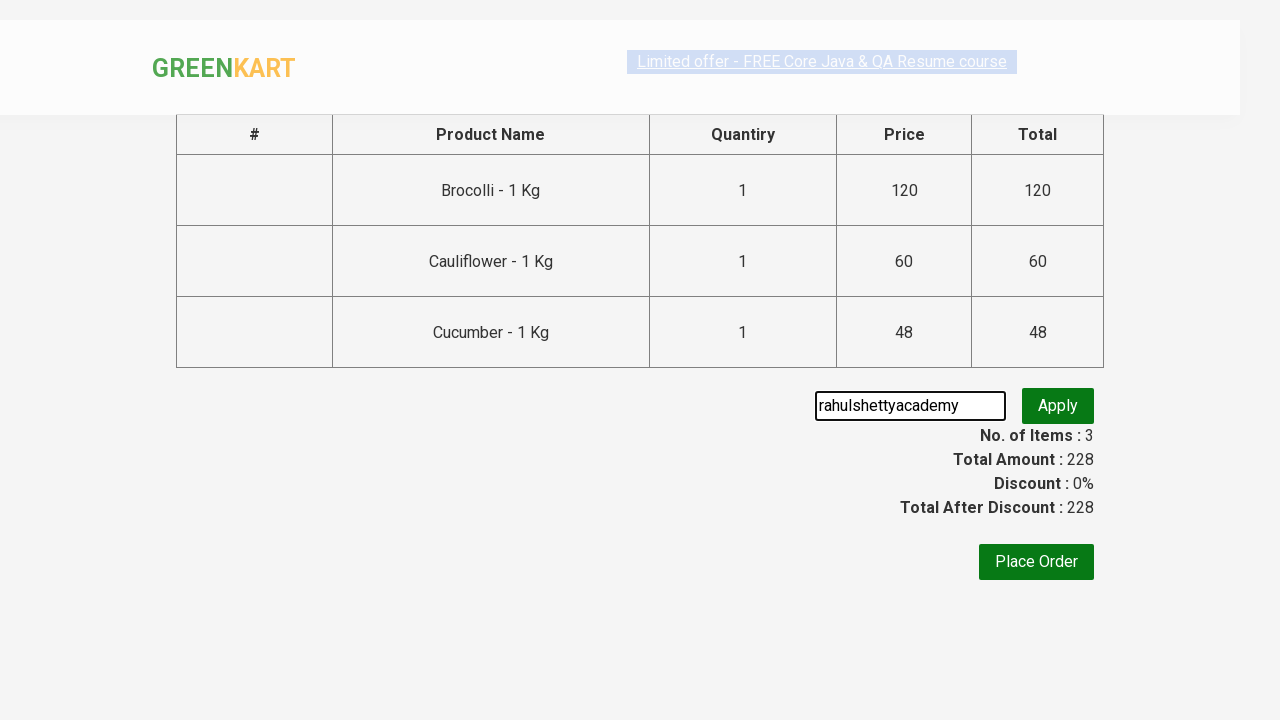

Clicked button to apply promo code at (1058, 406) on xpath=//button[@class='promoBtn']
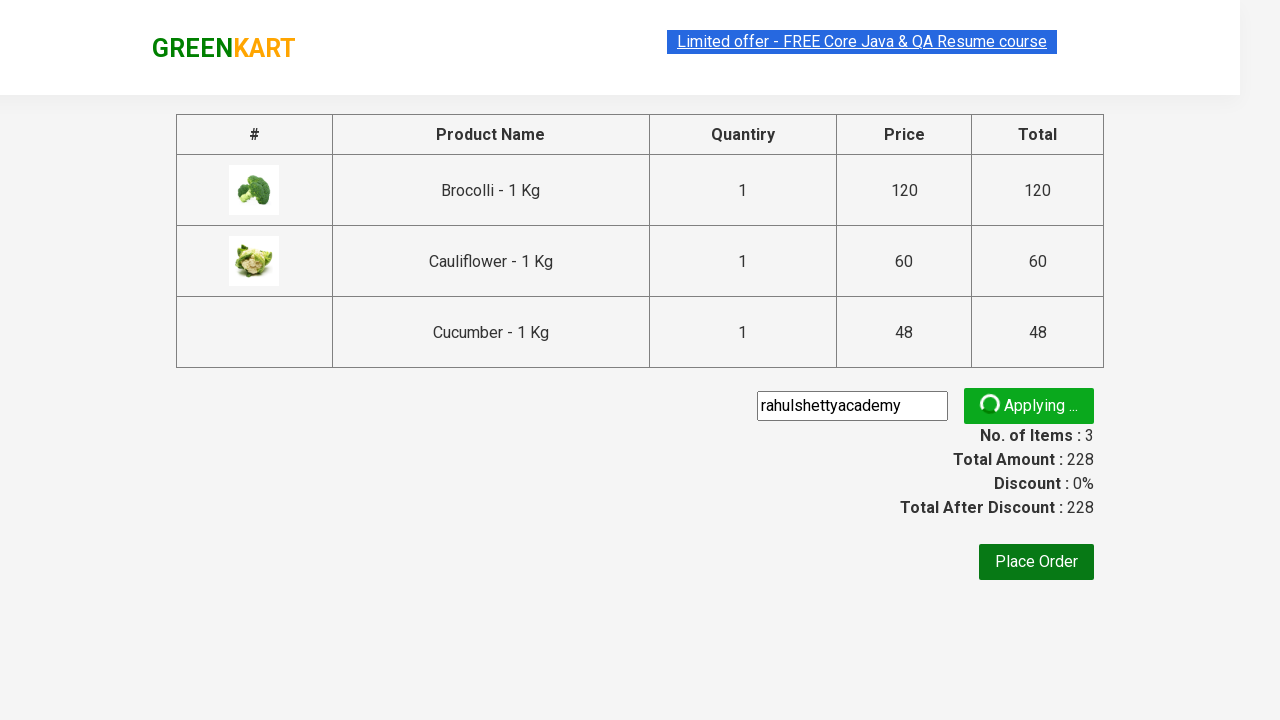

Waited 8 seconds for discount to apply
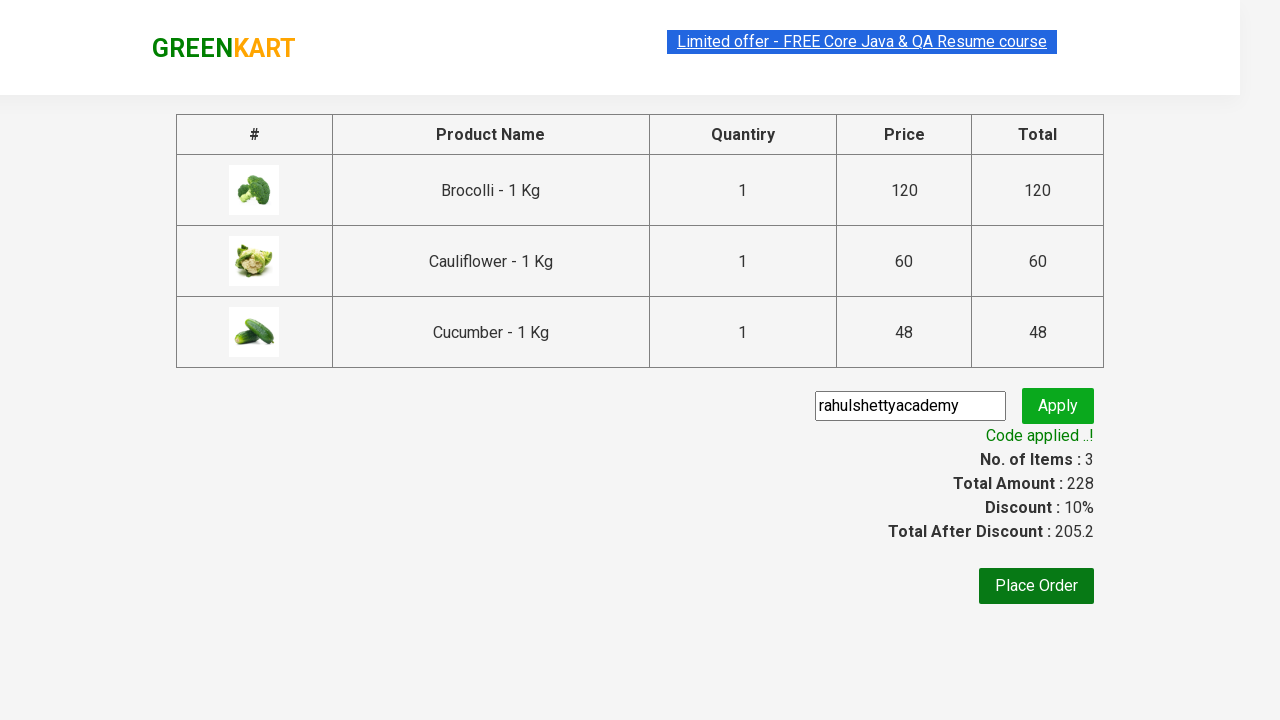

Retrieved discount percentage: 10%
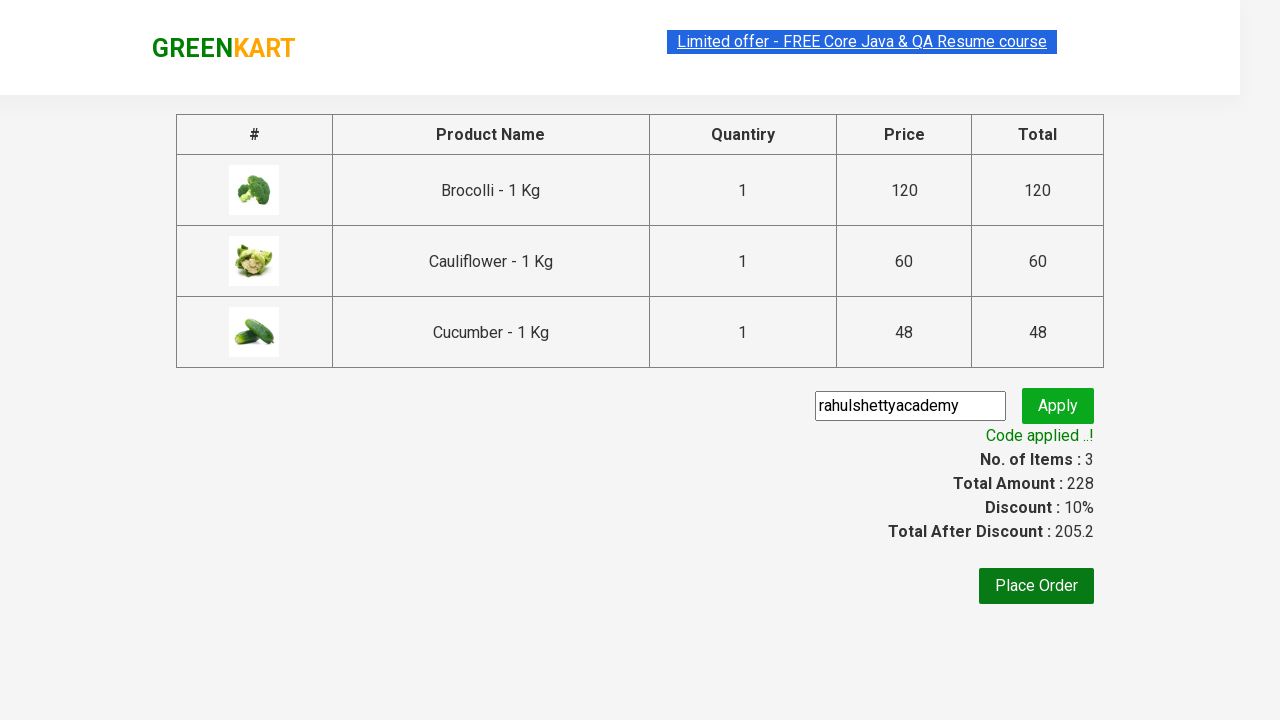

Verified discount percentage equals 10%
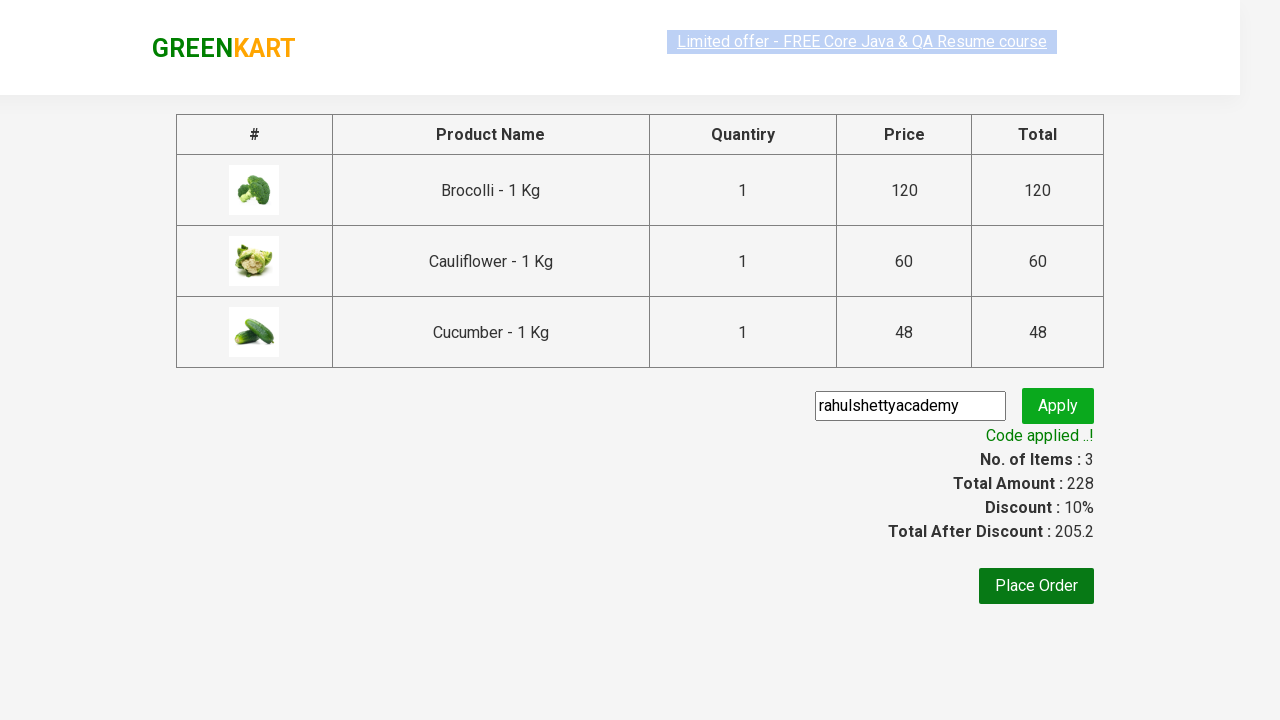

Retrieved discounted amount: 205.2
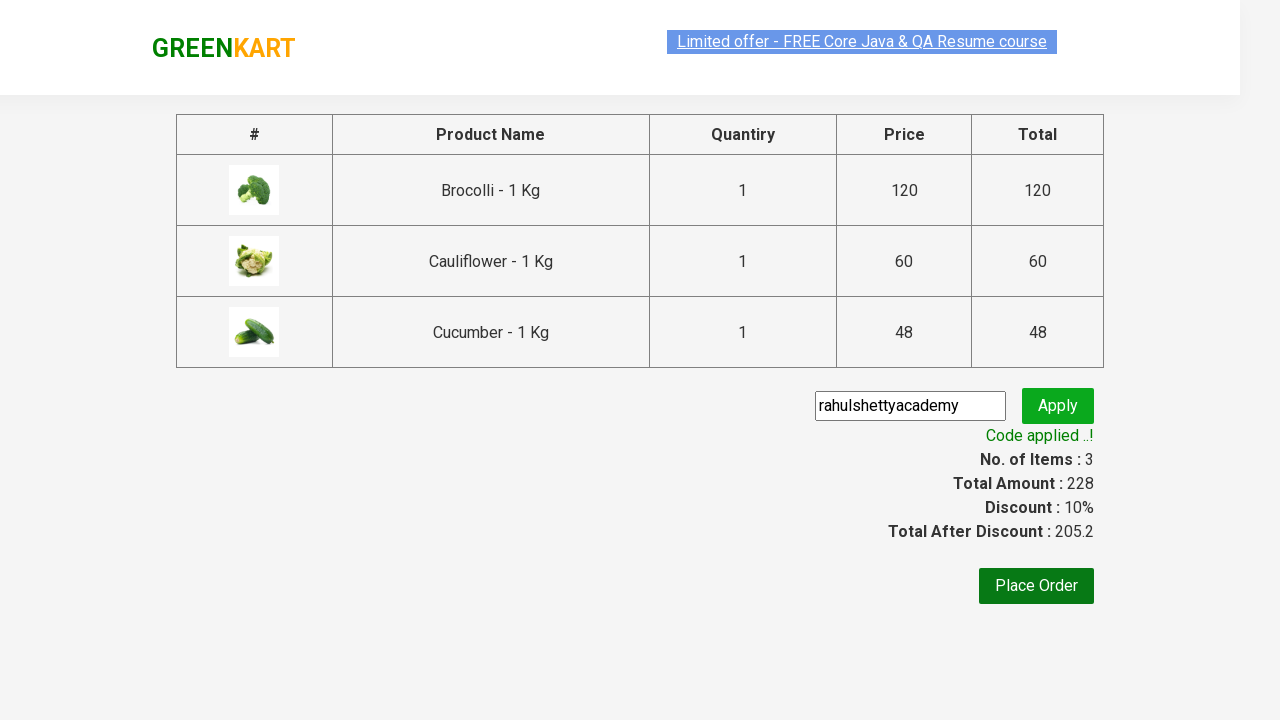

Verified discounted amount equals 205.2
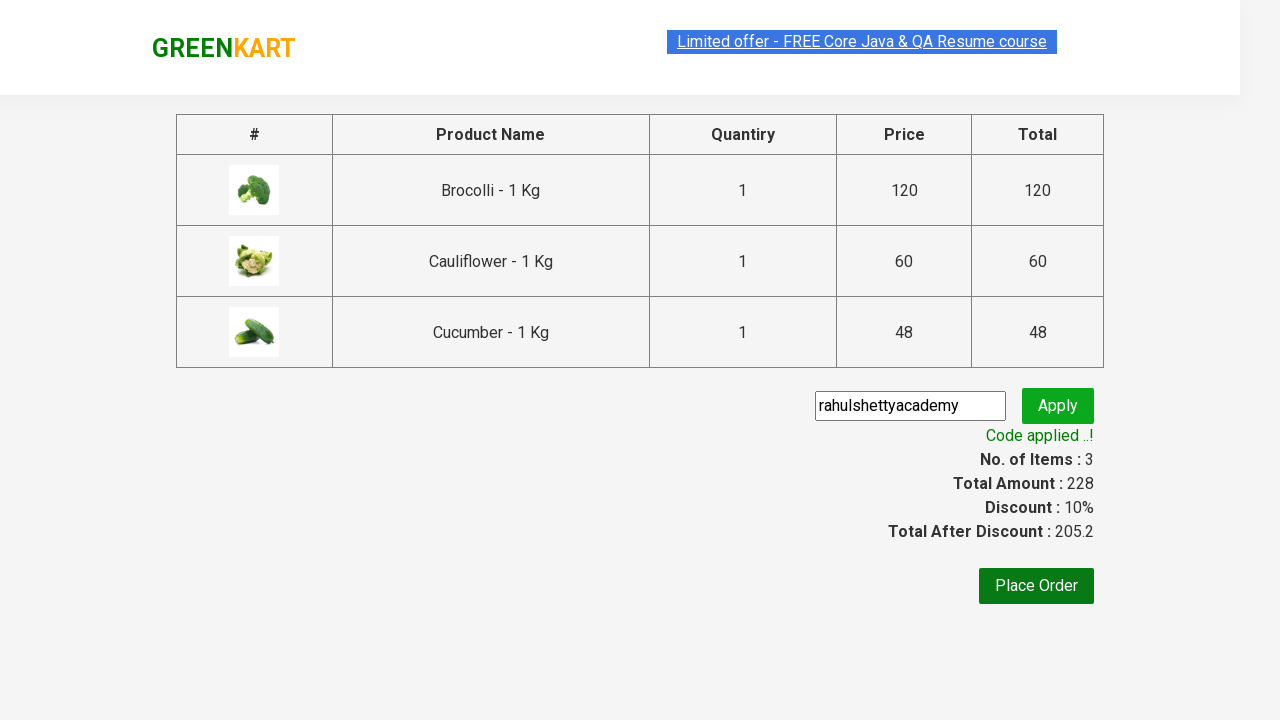

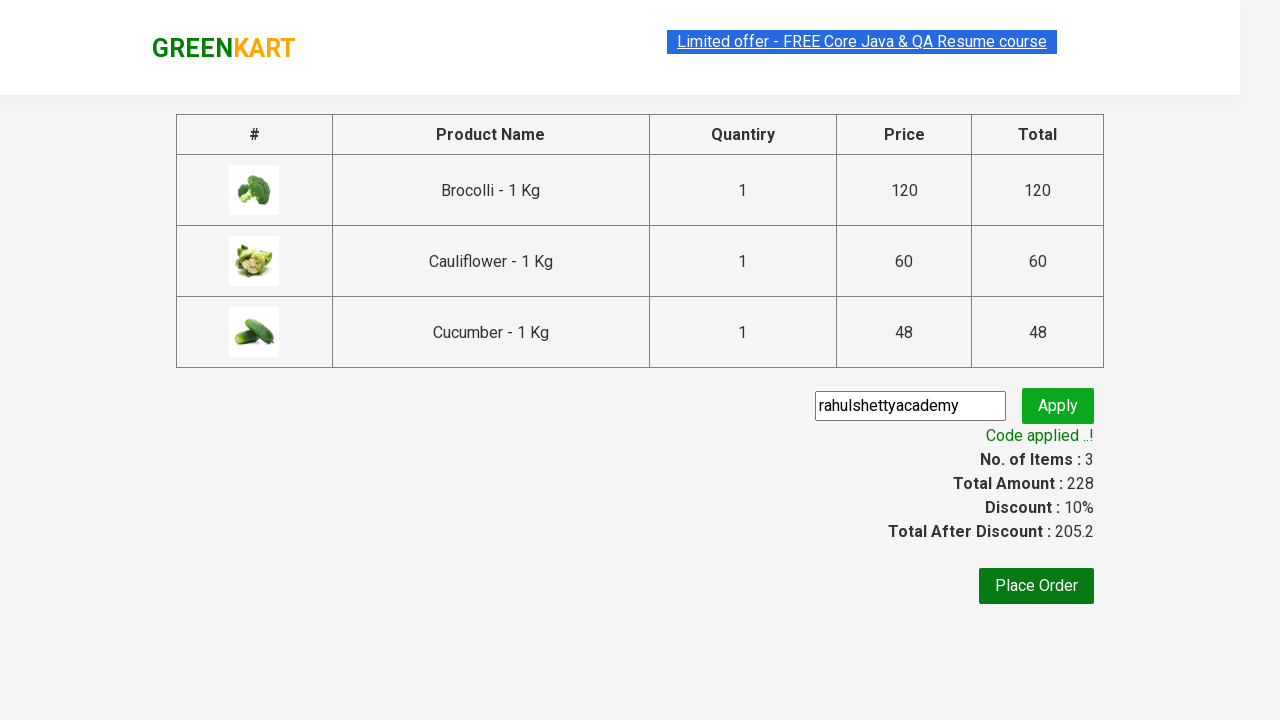